Opens a new browser tab, navigates to a different page in the new tab, and verifies that two tabs are open

Starting URL: https://the-internet.herokuapp.com/windows

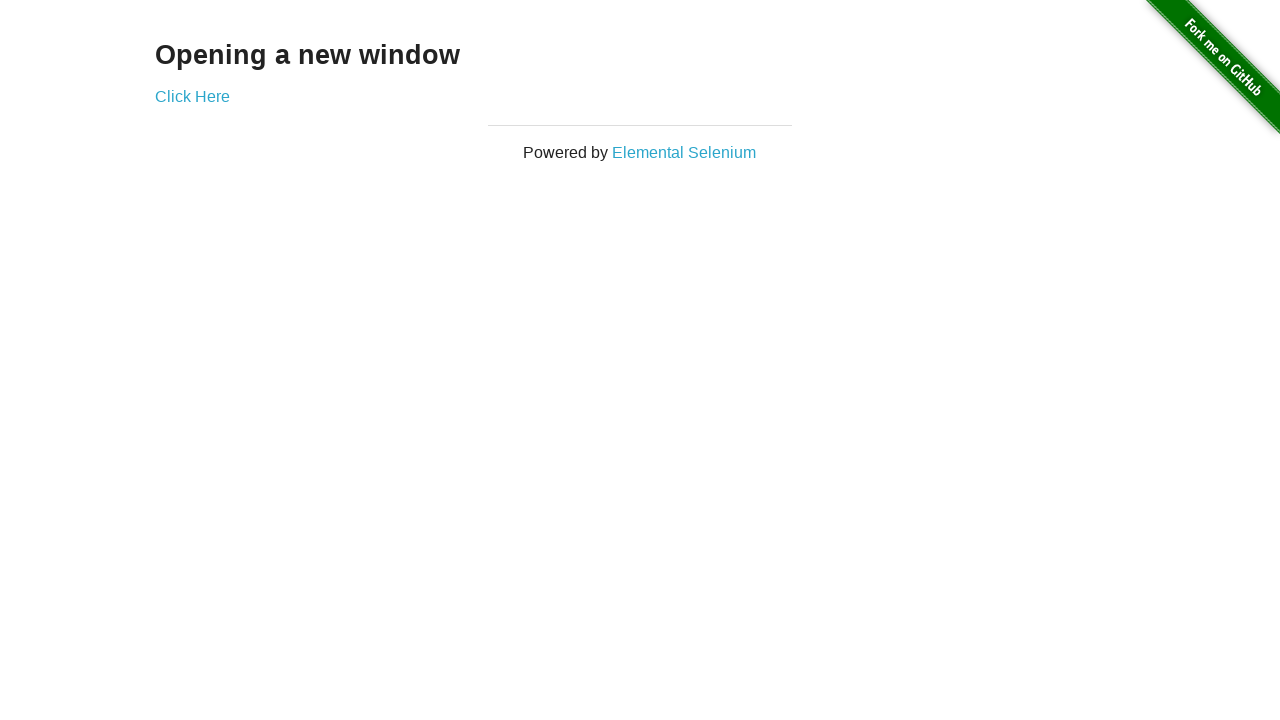

Opened a new browser tab
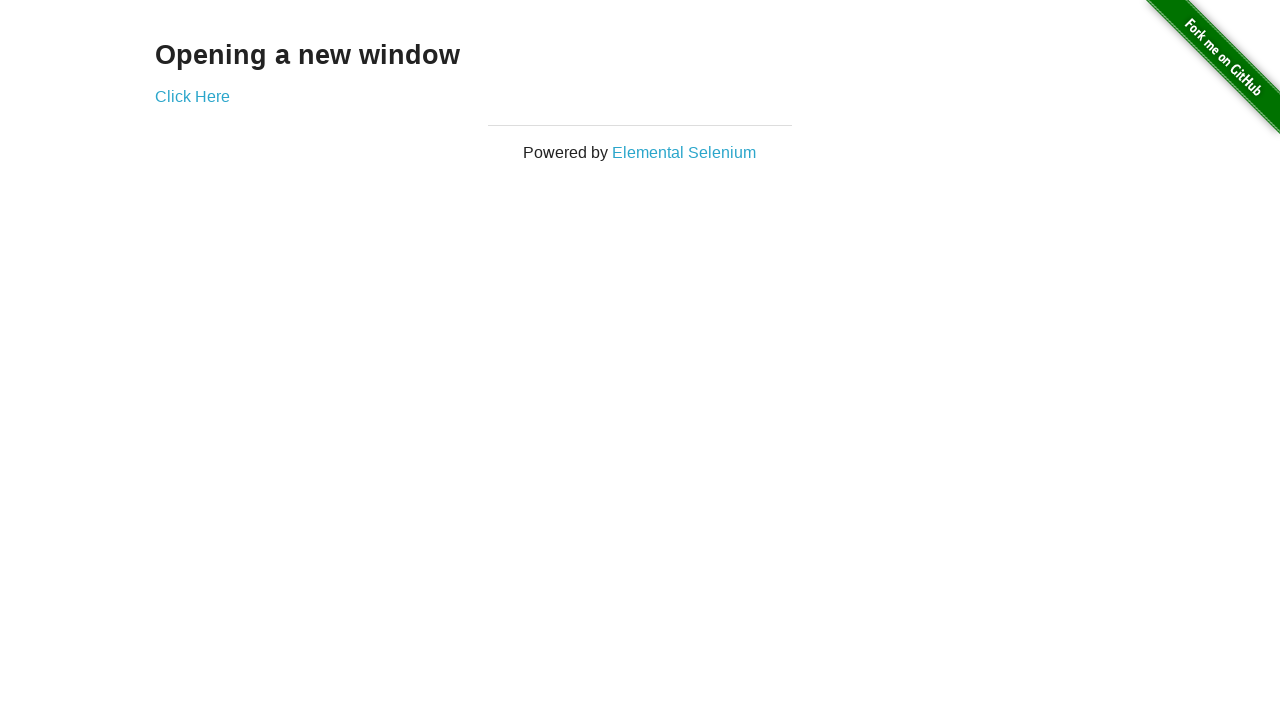

Navigated to typos page in the new tab
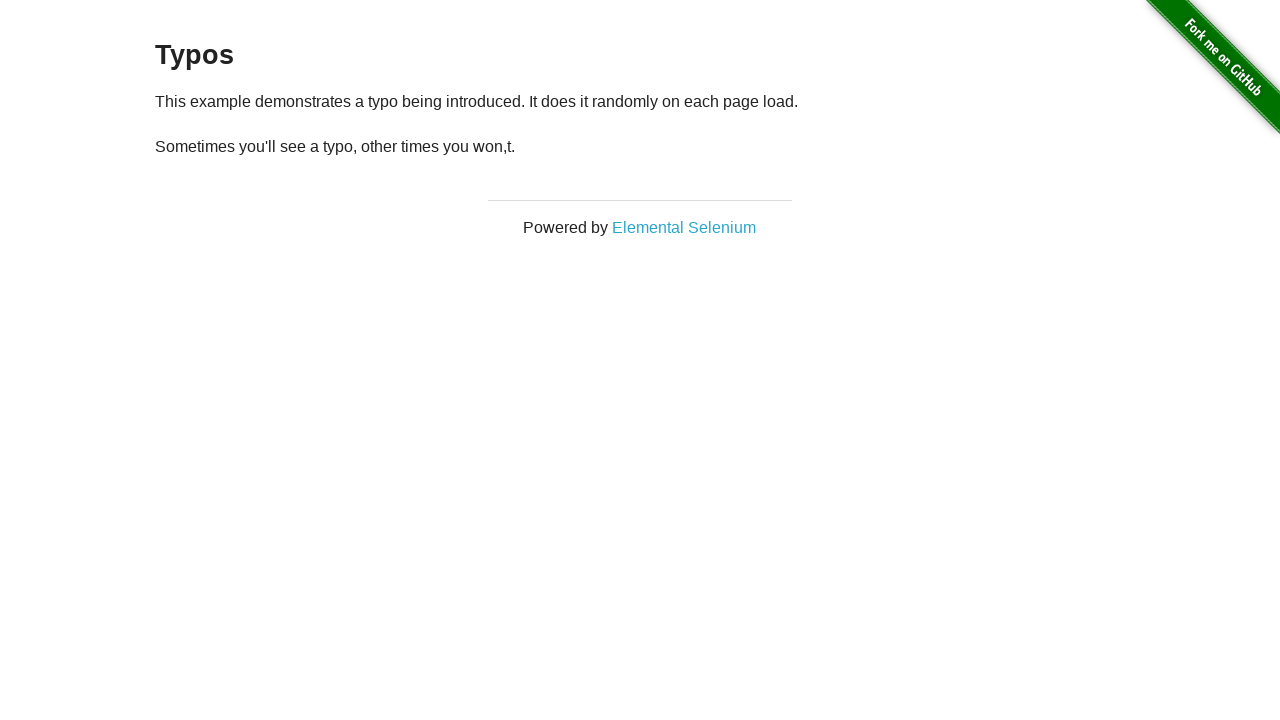

Verified that two tabs are open
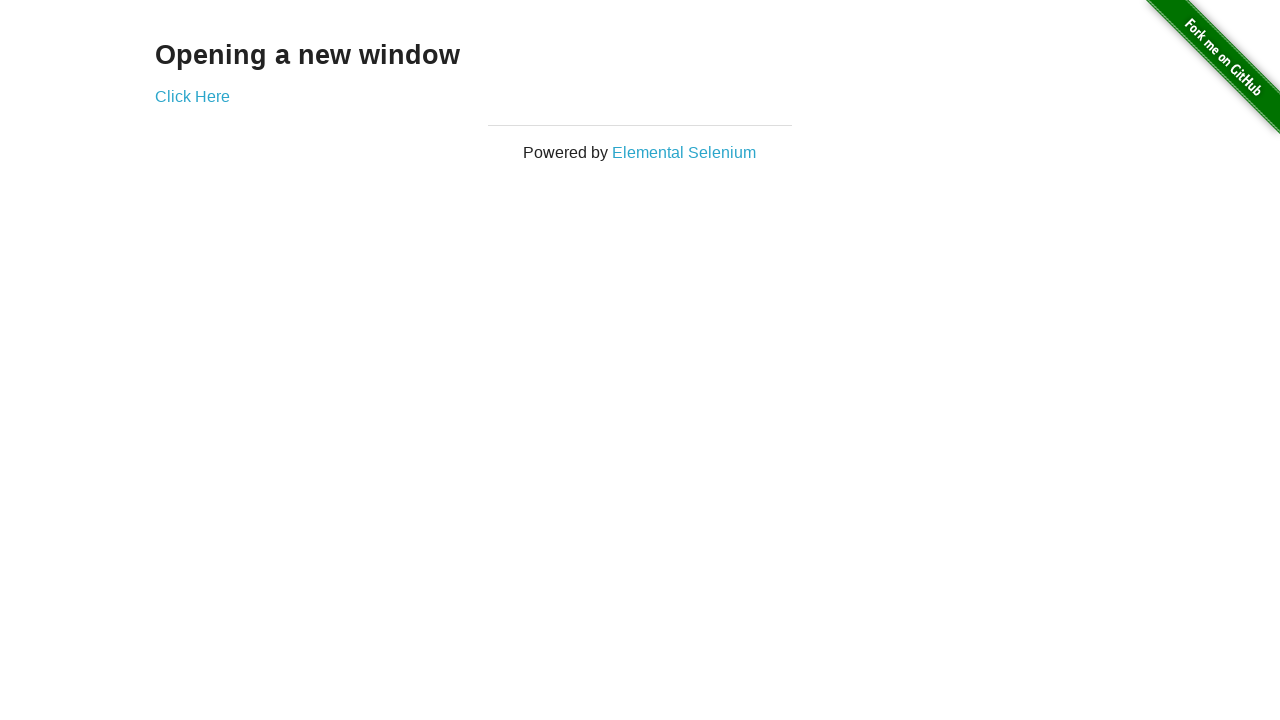

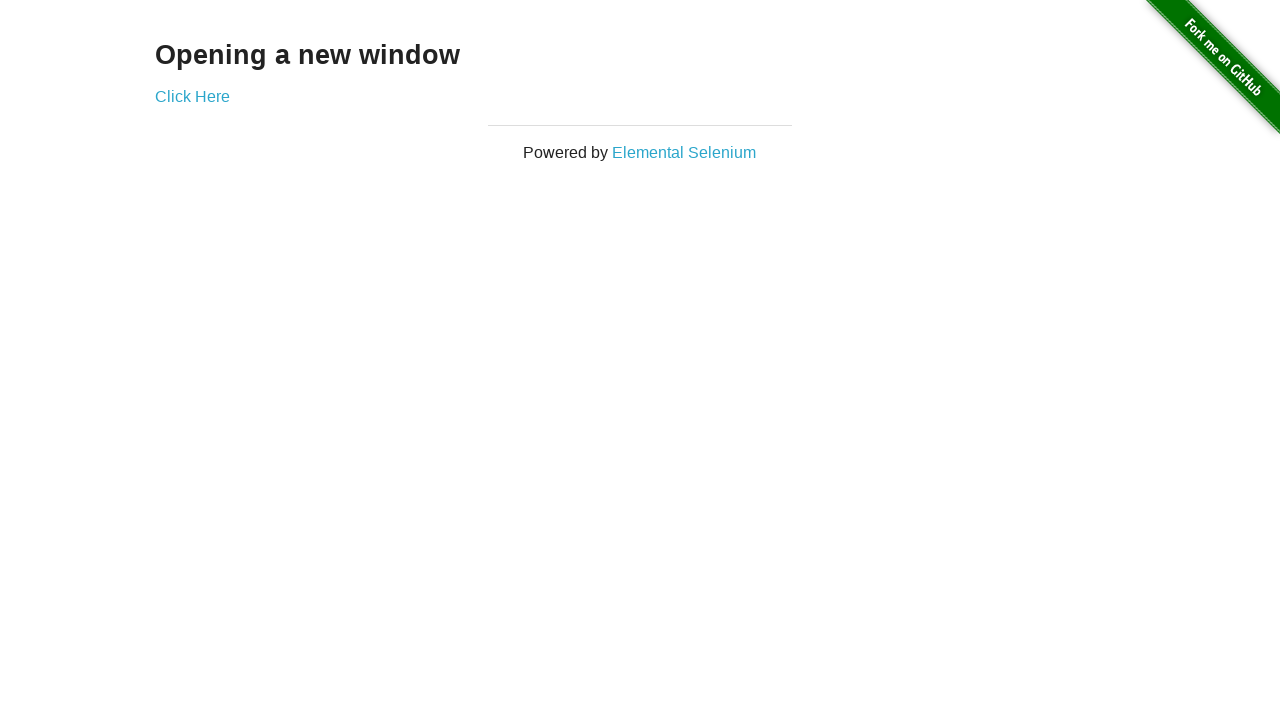